Tests right-click context menu functionality by performing a right-click on a designated element, selecting the "Quit" option from the context menu, and accepting the resulting alert dialog.

Starting URL: http://swisnl.github.io/jQuery-contextMenu/demo.html

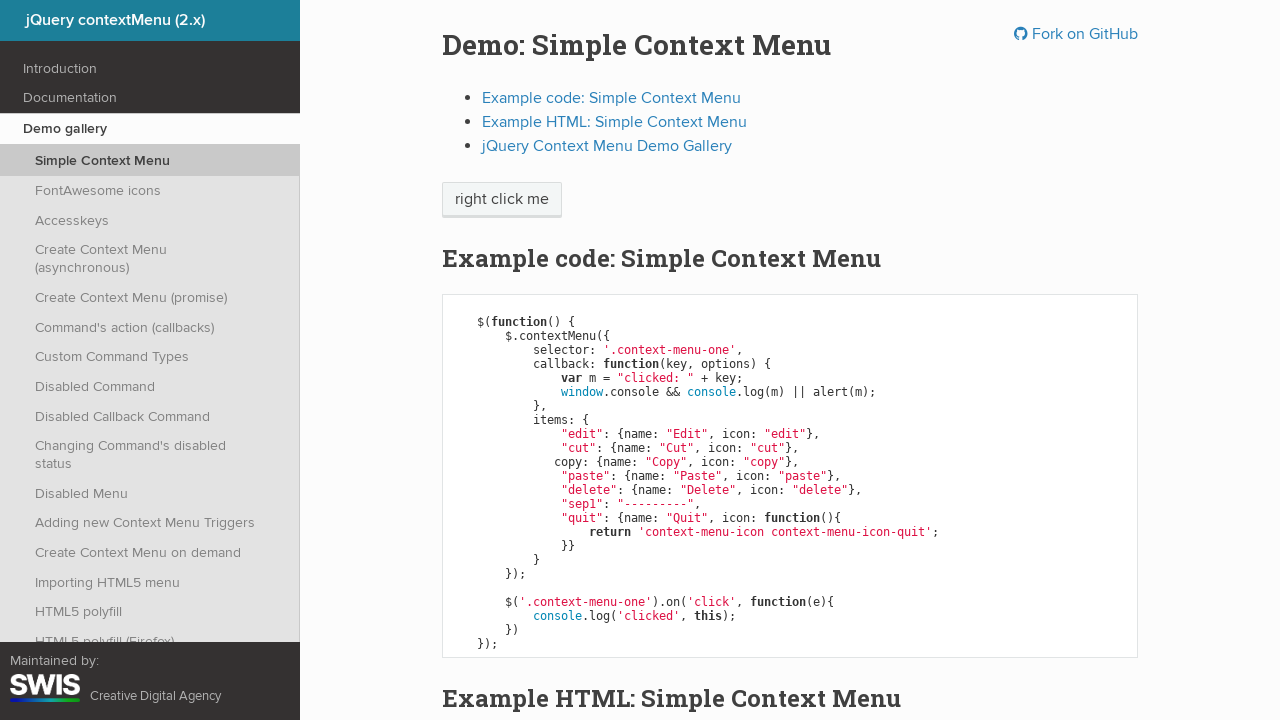

Scrolled down page by 5000 pixels
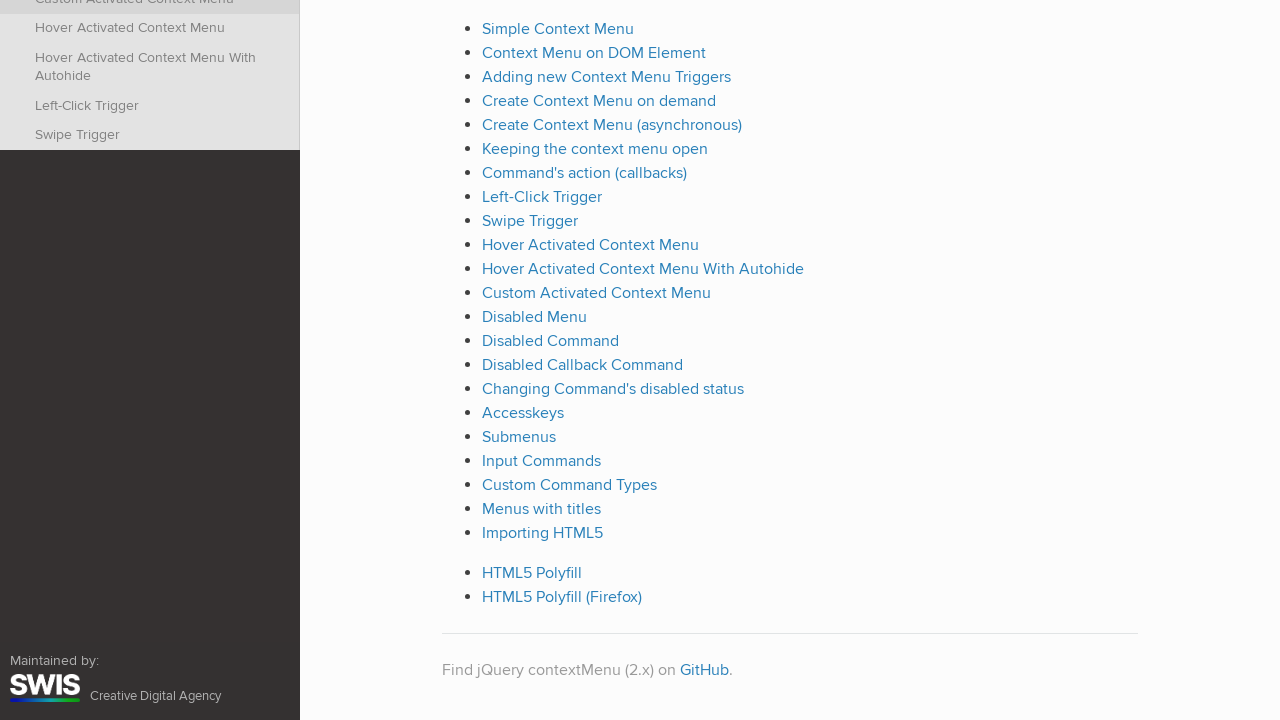

Located the 'right click me' element
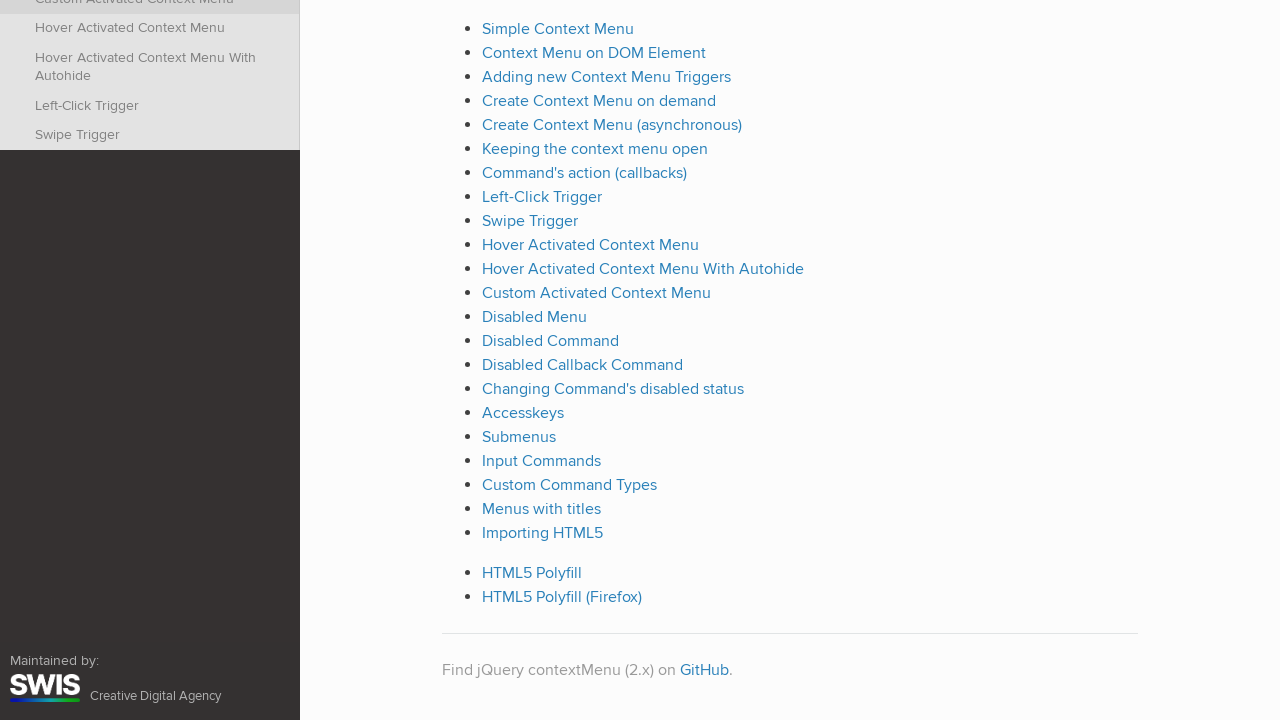

Right-clicked on the 'right click me' element to open context menu at (502, 200) on xpath=//span[text()='right click me']
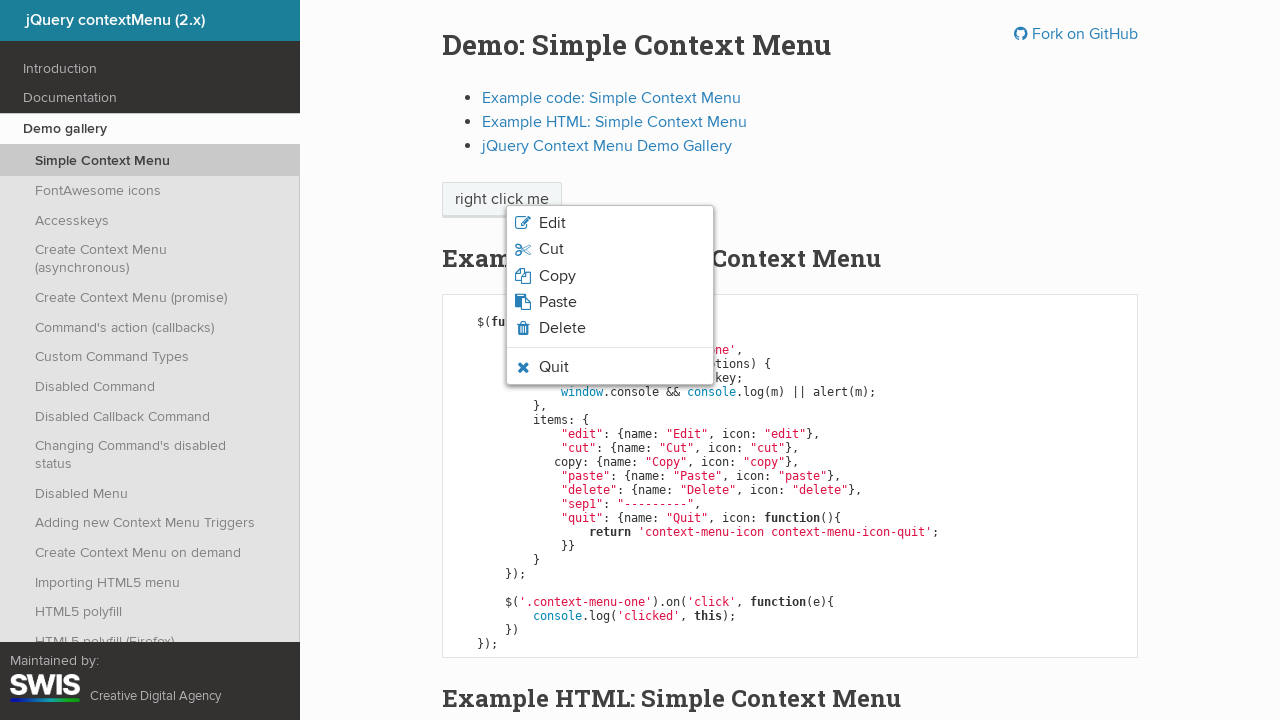

Clicked the 'Quit' option in the context menu at (554, 367) on xpath=//span[text()='Quit']
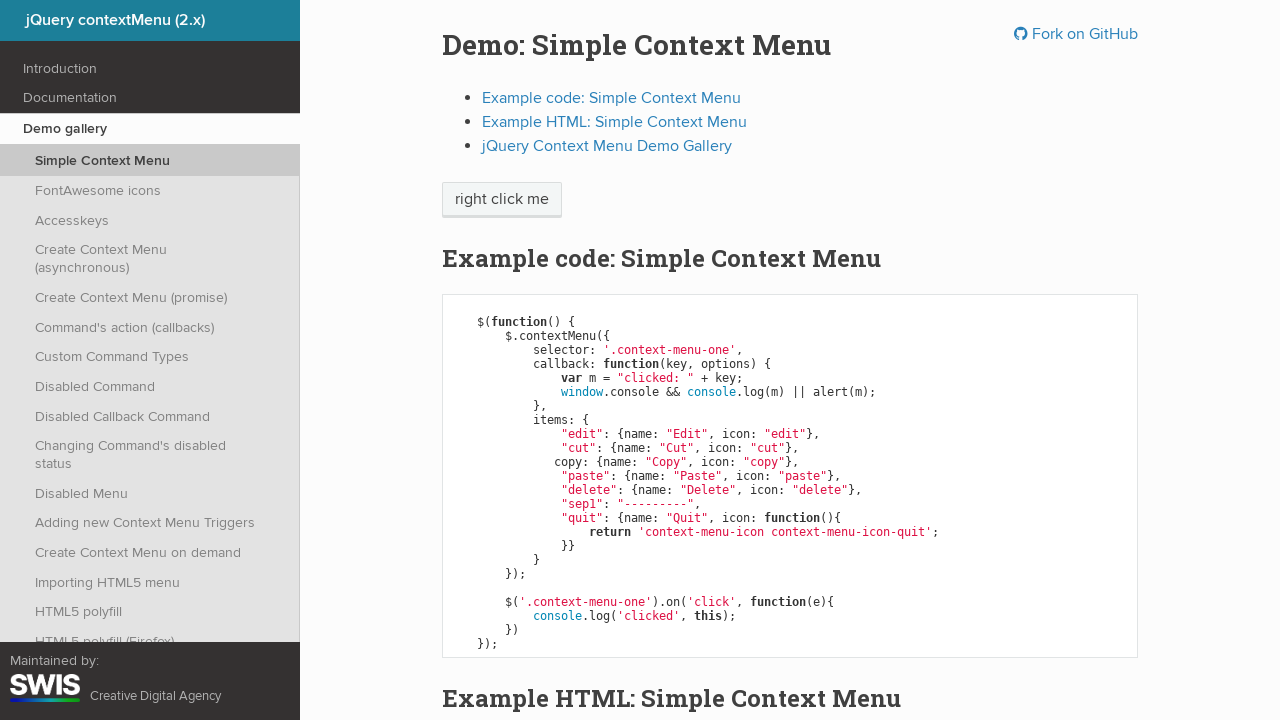

Set up dialog handler to accept alert
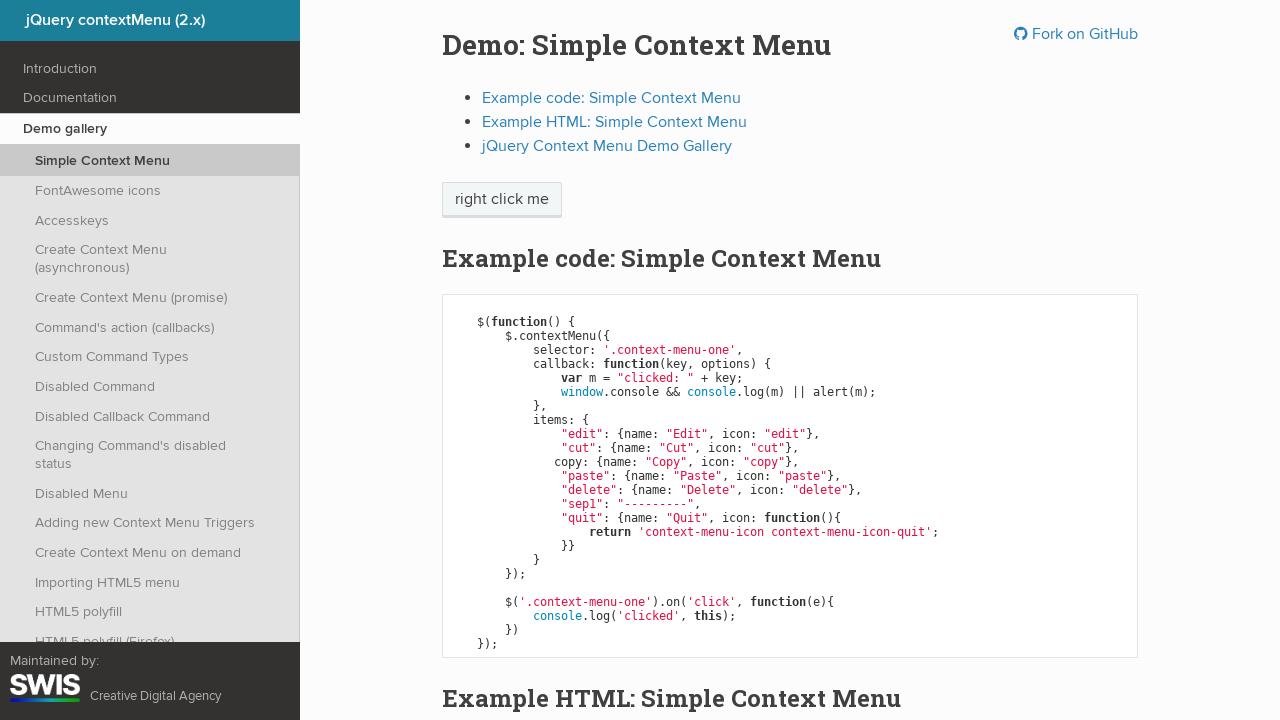

Waited 1000ms for alert dialog to be processed
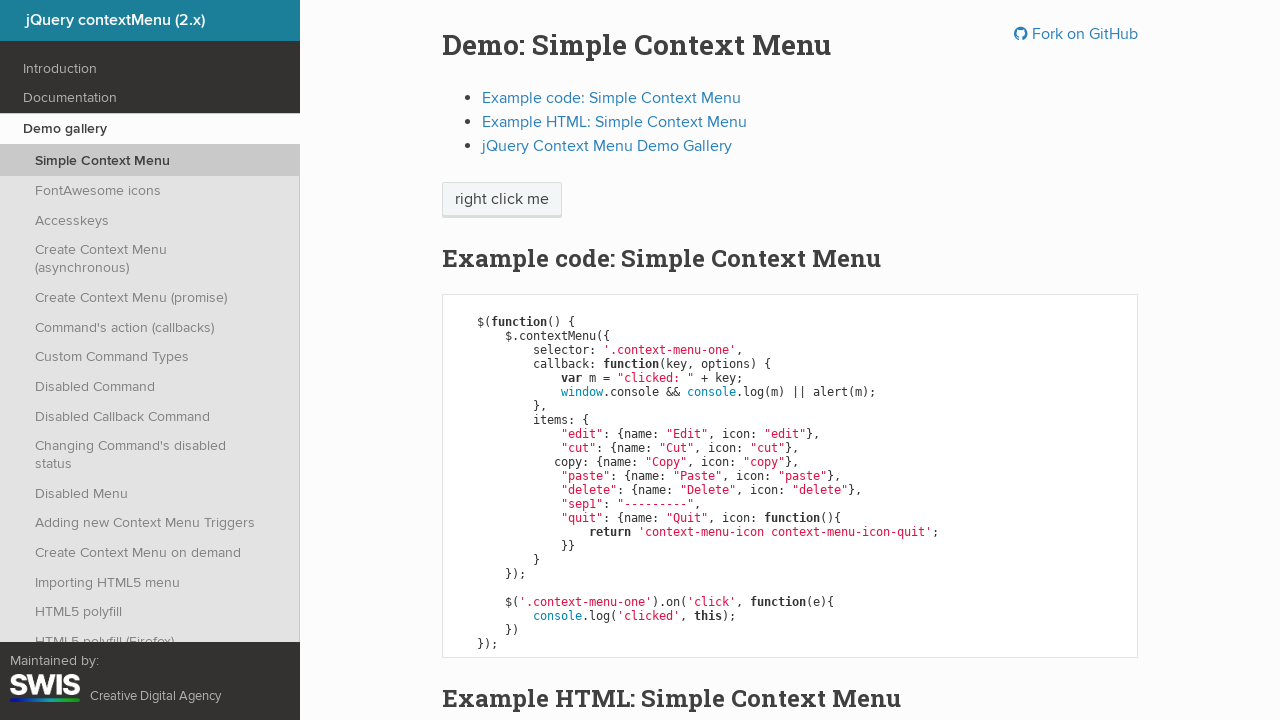

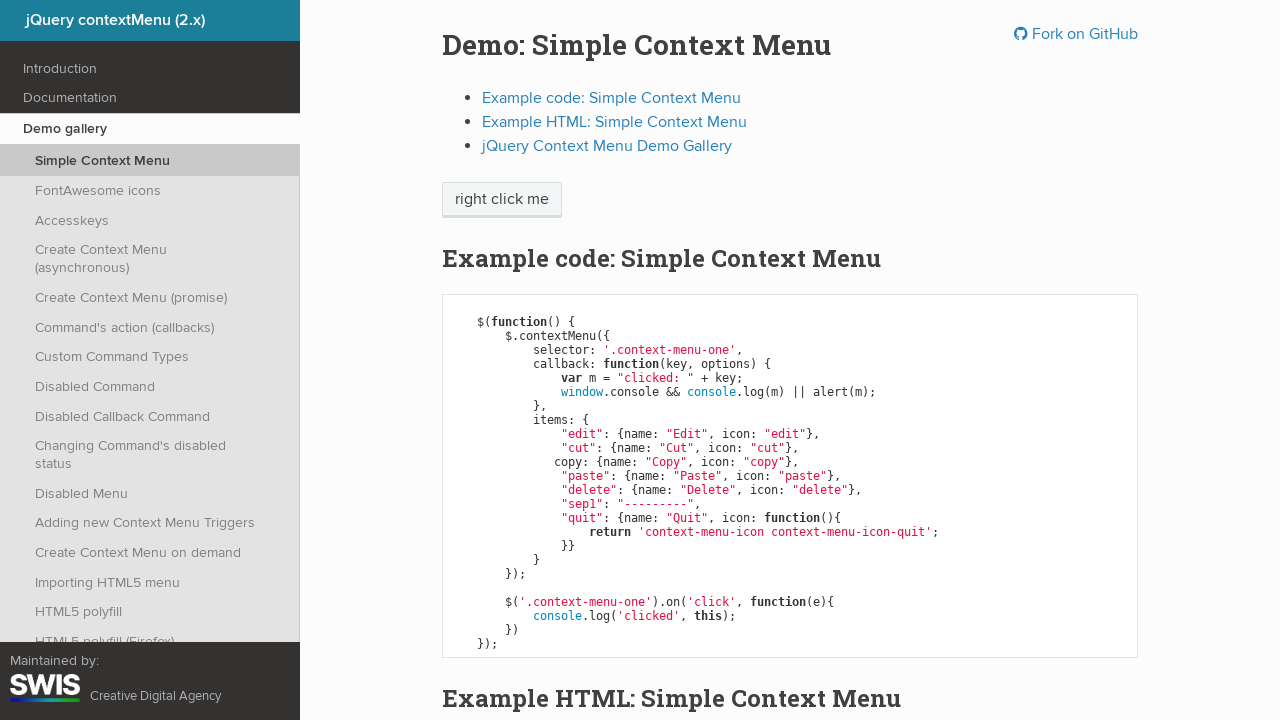